Navigates to DemoQA website, accesses the Frames section, and interacts with multiple iframe elements by switching between them and the main content

Starting URL: https://demoqa.com/

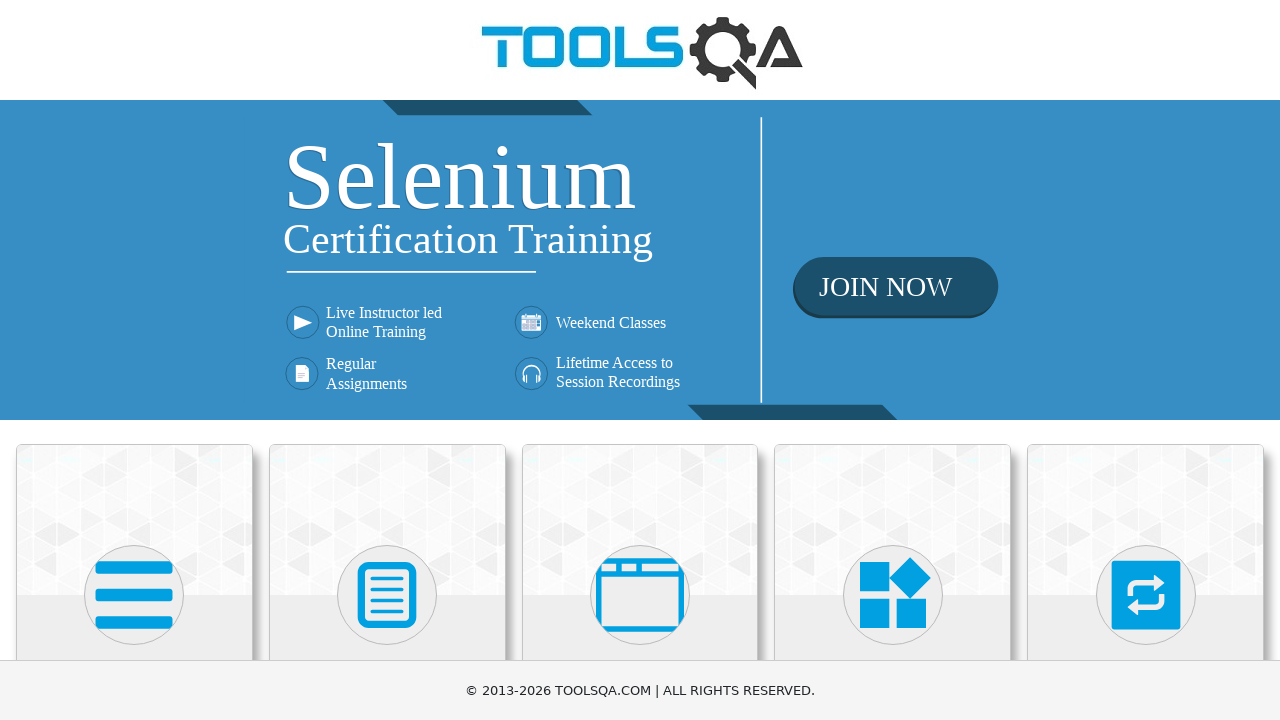

Navigated to DemoQA website
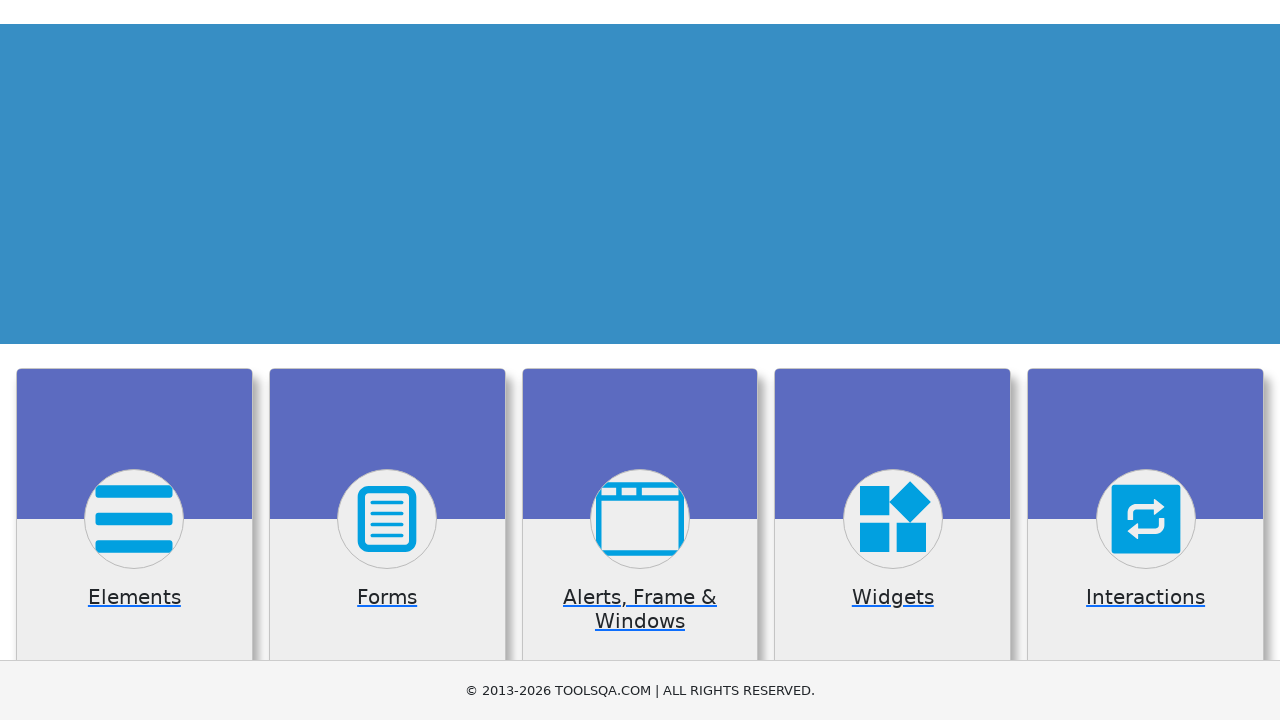

Scrolled down 400px to view Alerts, Frame & Windows section
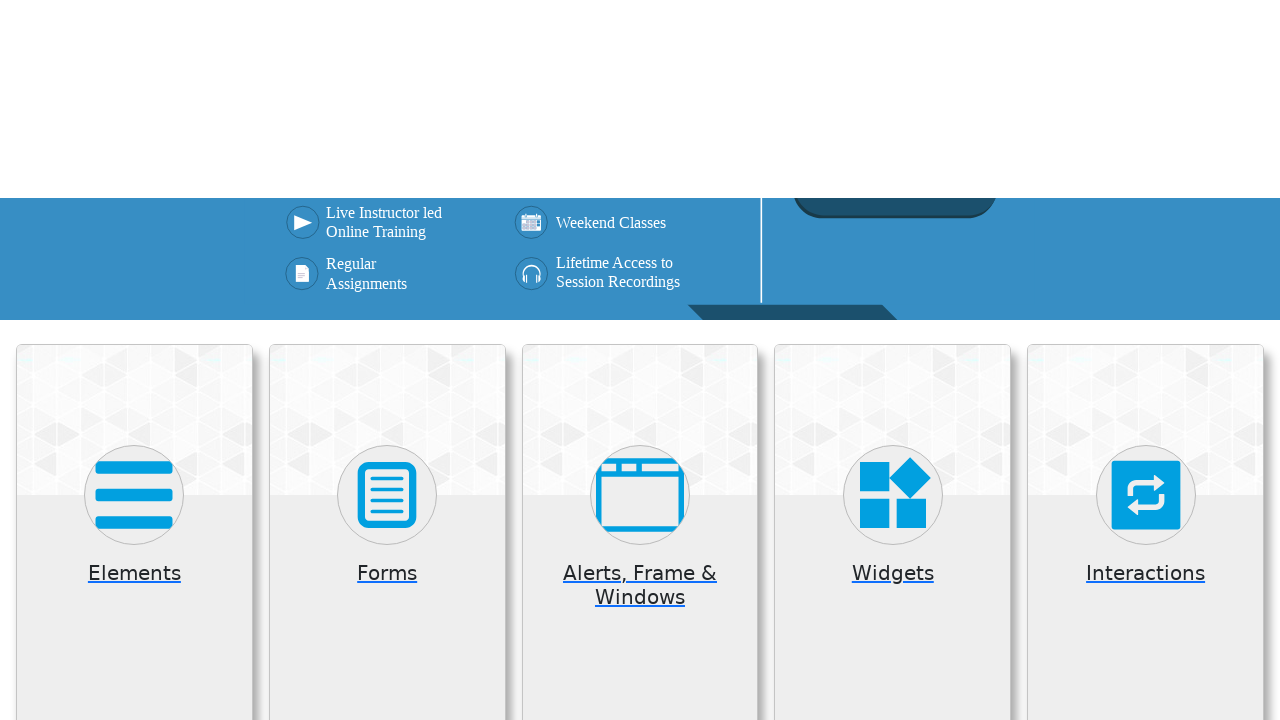

Clicked on 'Alerts, Frame & Windows' section at (640, 285) on xpath=//h5[text()='Alerts, Frame & Windows']
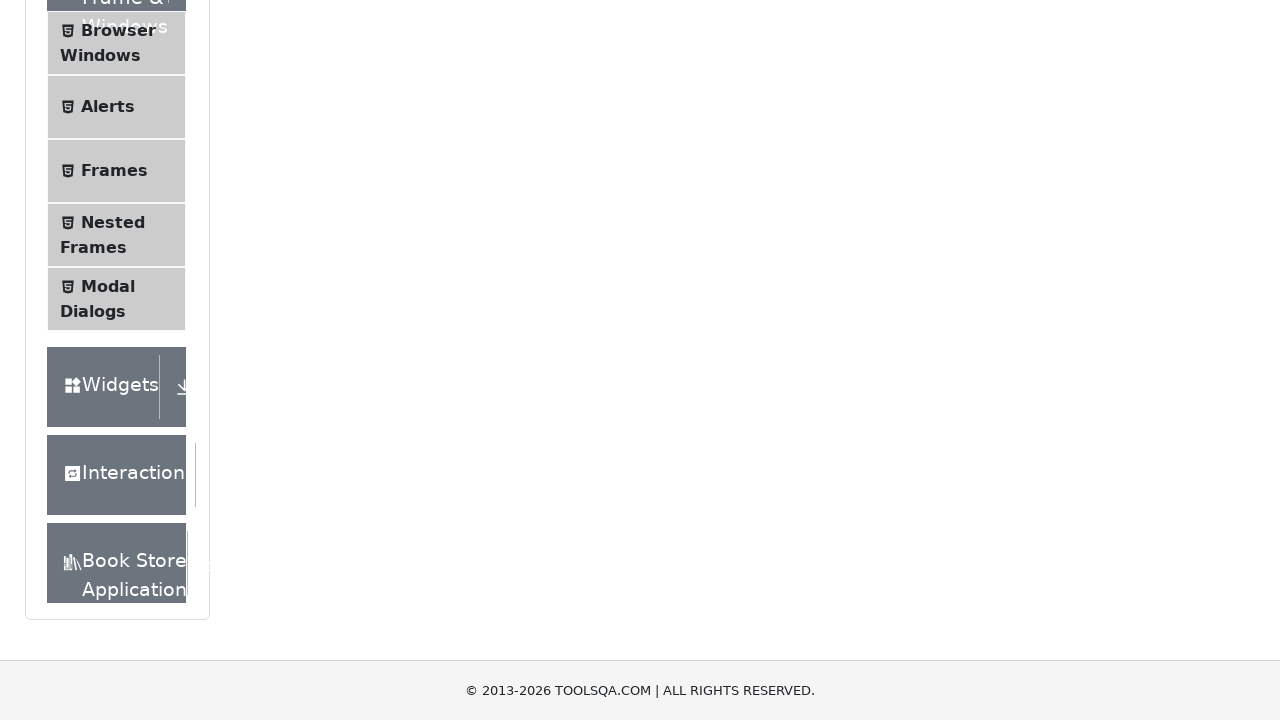

Clicked on 'Frames' menu item at (114, 171) on xpath=//span[text()='Frames']
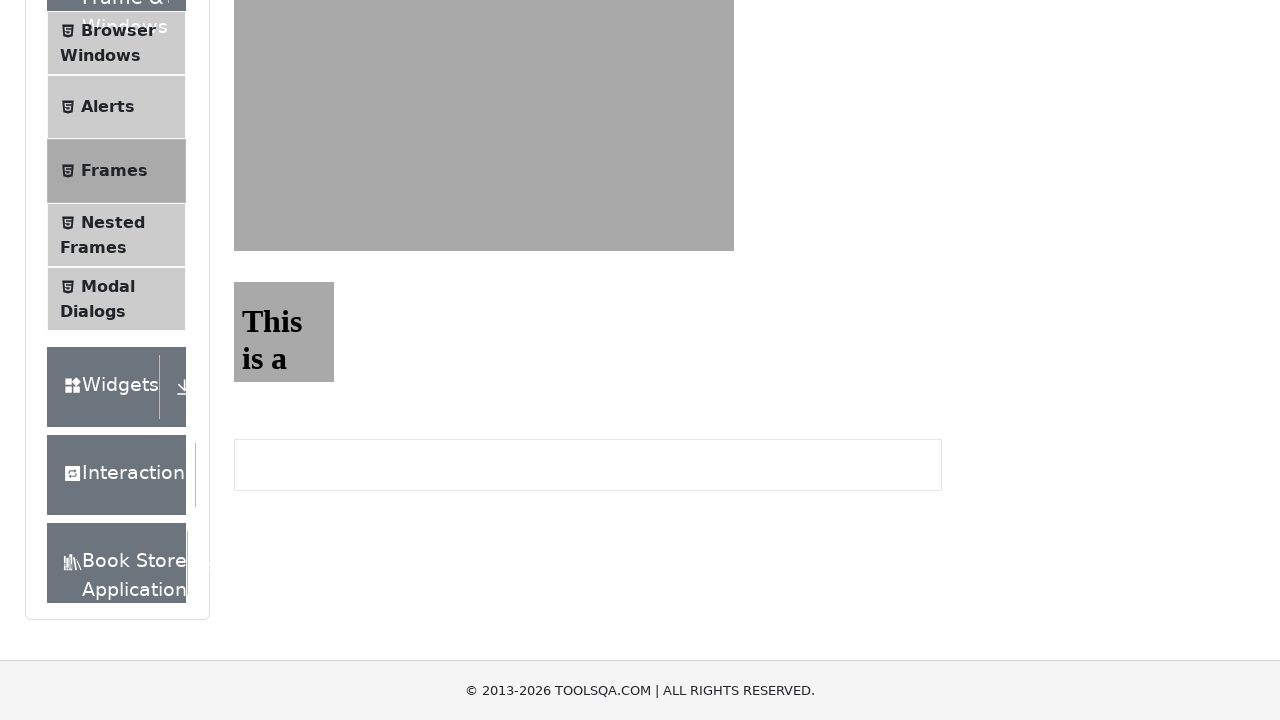

Located first iframe element (#frame1)
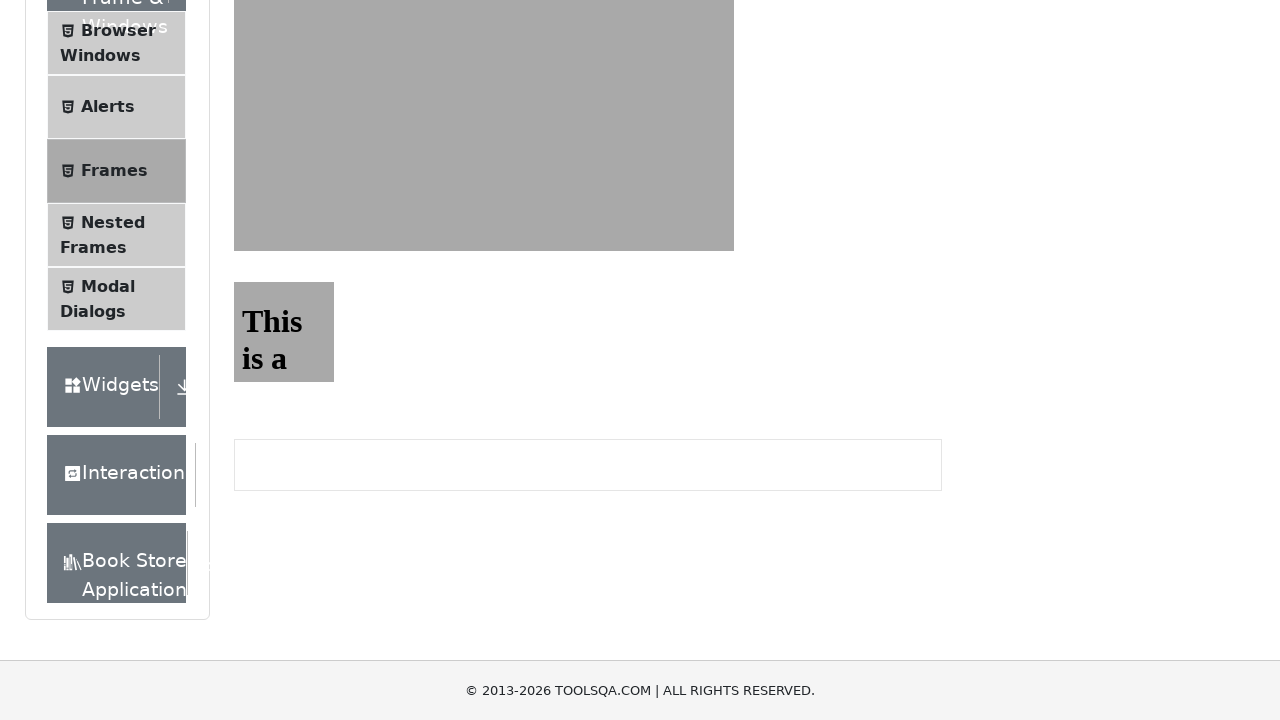

Retrieved text from first frame: 'This is a sample page'
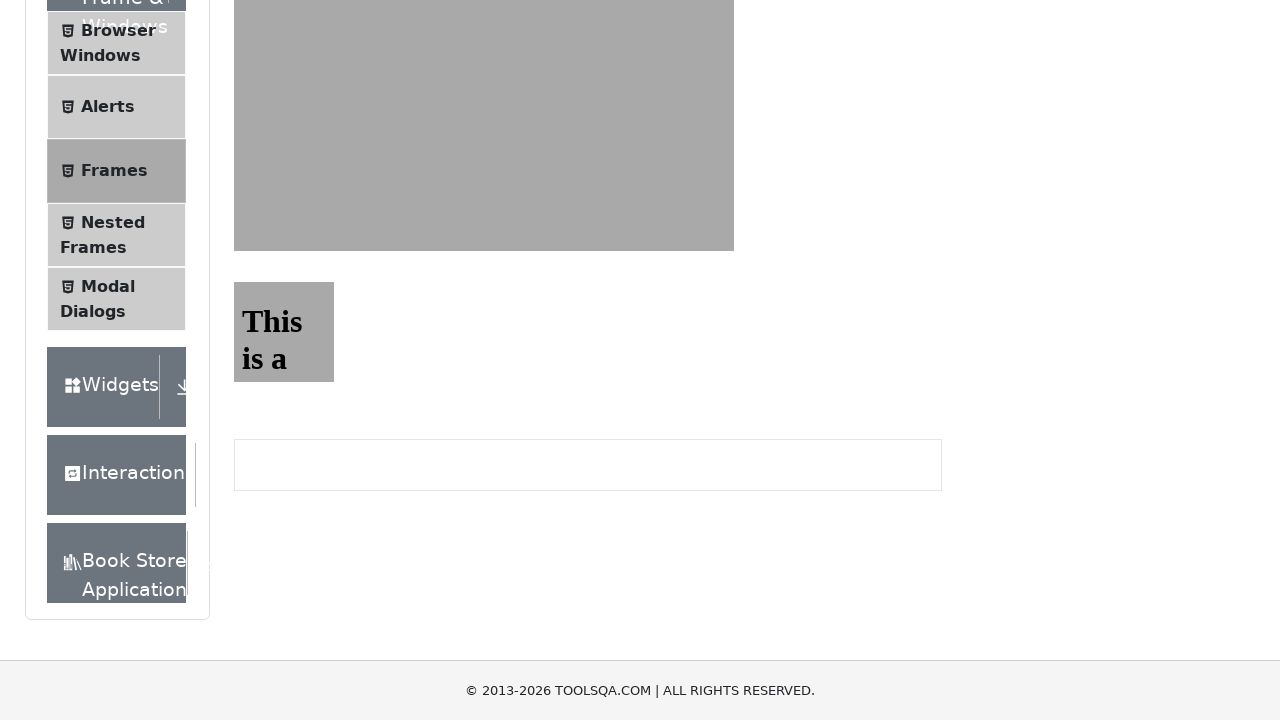

Scrolled down 600px on main page to view second frame
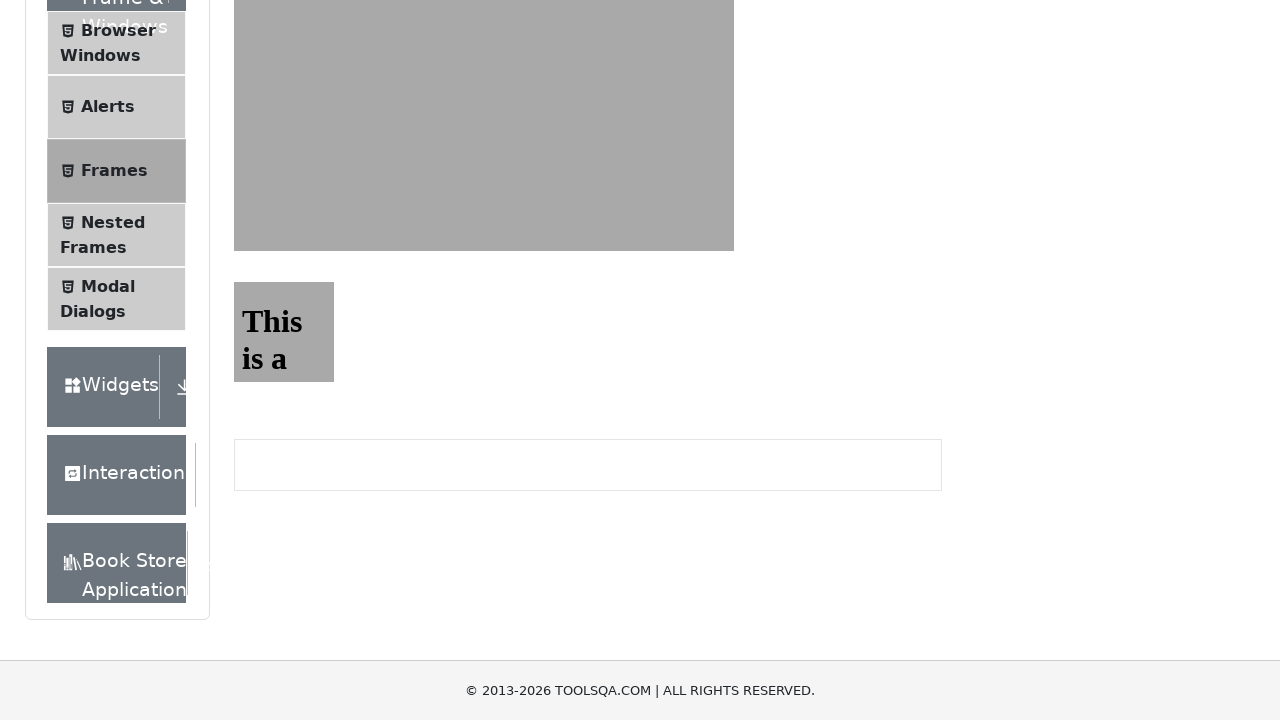

Located second iframe element (#frame2)
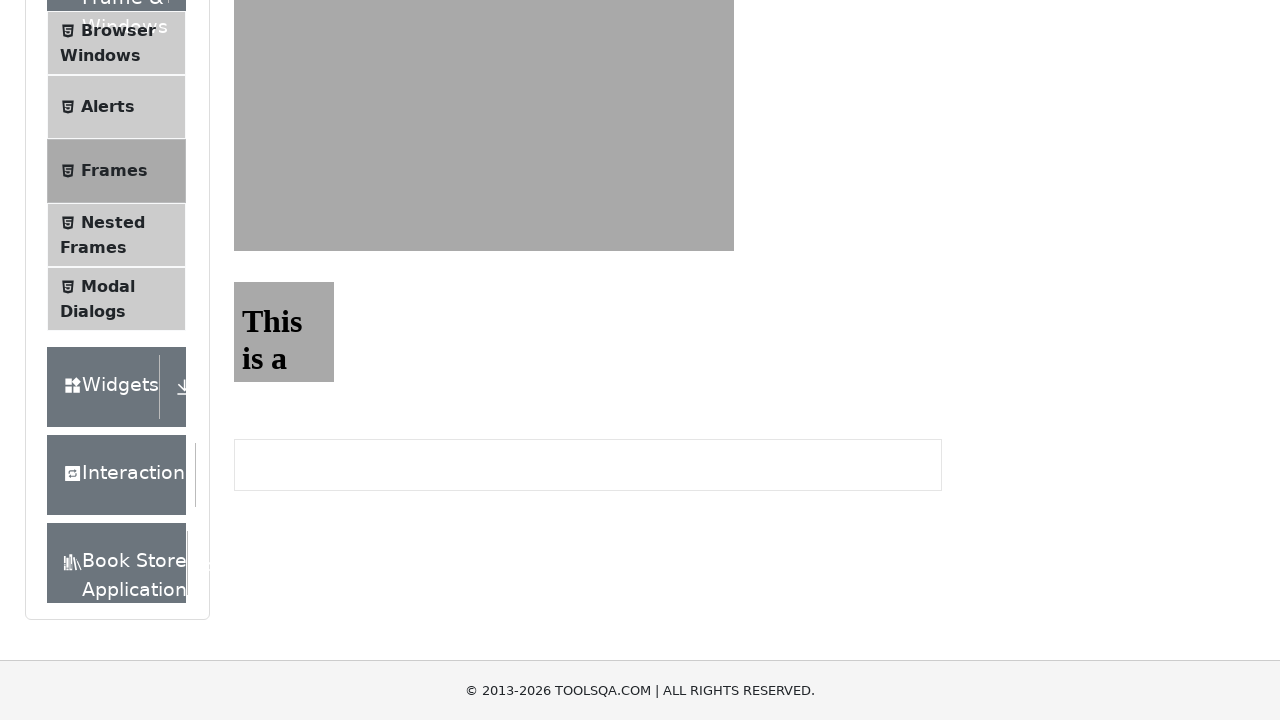

Scrolled within second frame by 200px horizontally and 200px vertically
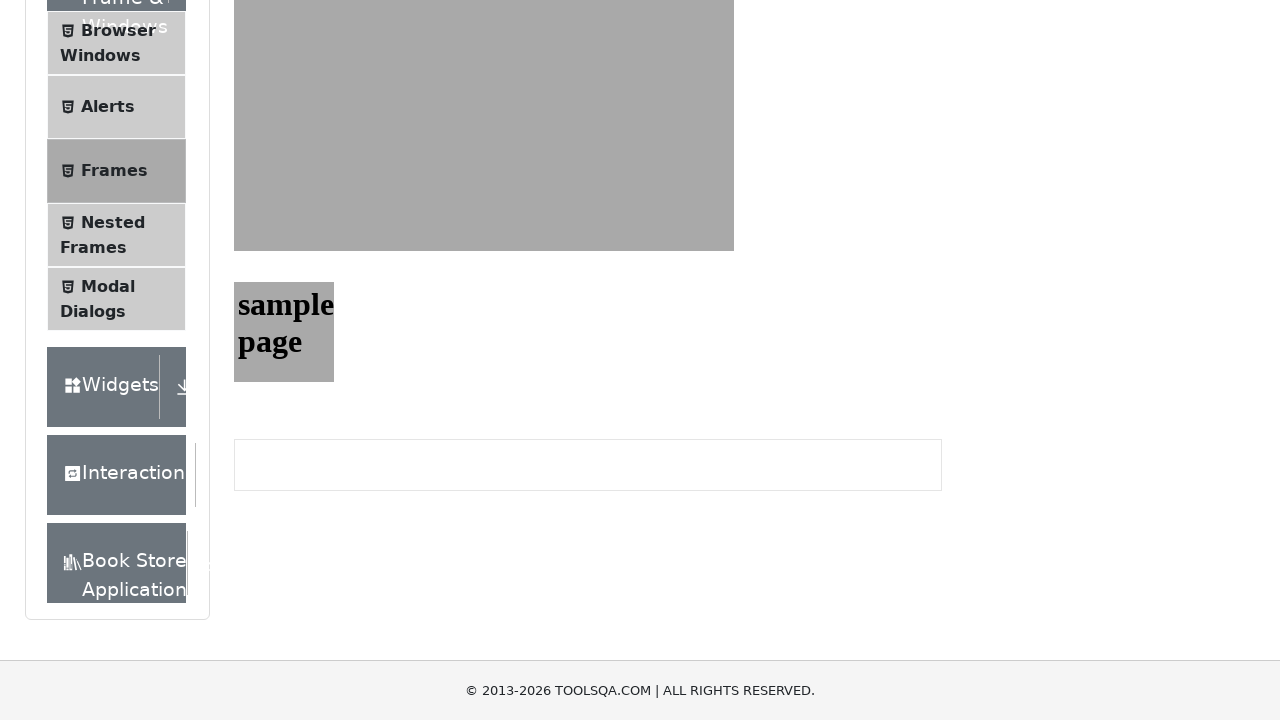

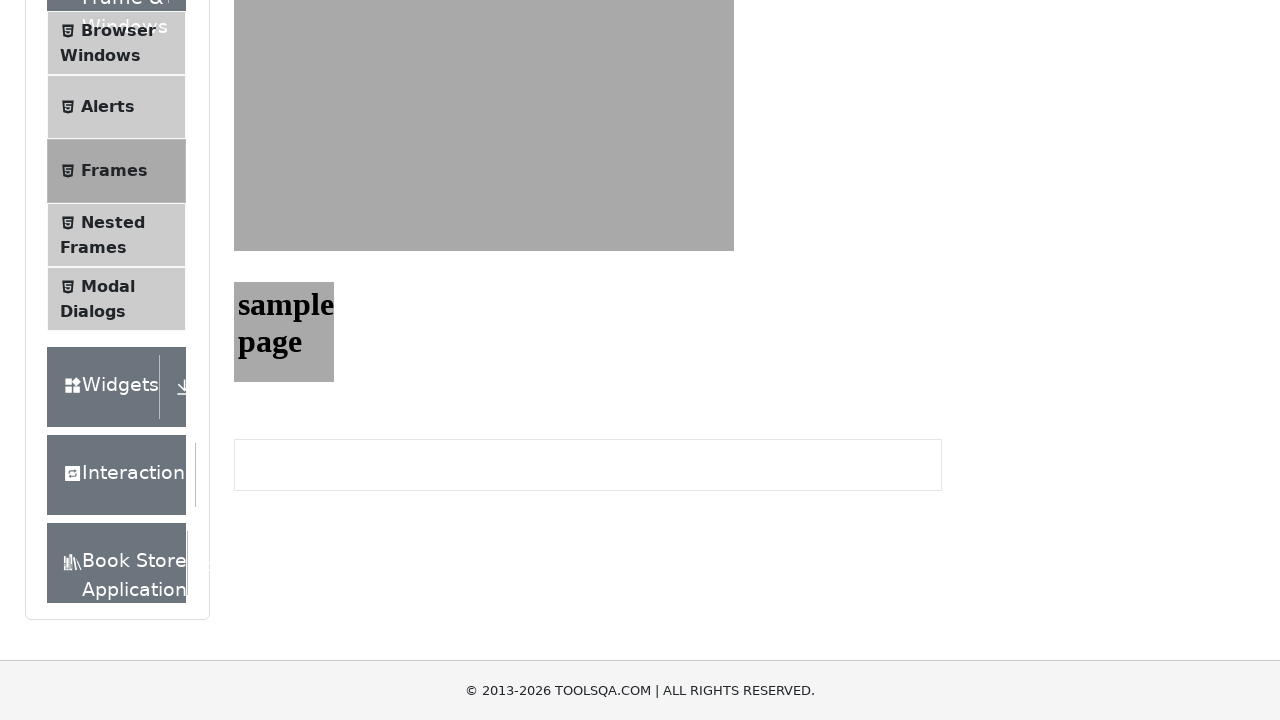